Fills the Full Name input field with a test name, submits the form, and verifies the output displays the entered name

Starting URL: https://demoqa.com/text-box

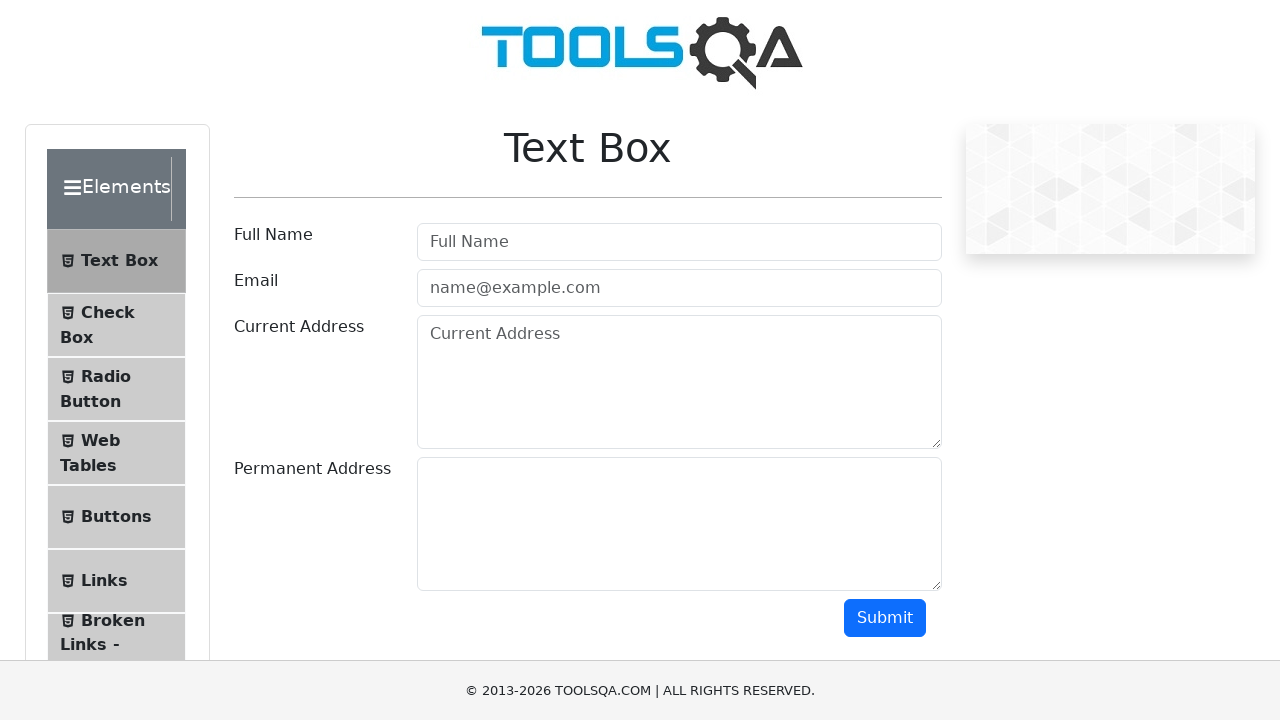

Filled Full Name input field with 'Test Name 123' on internal:attr=[placeholder="Full Name"i]
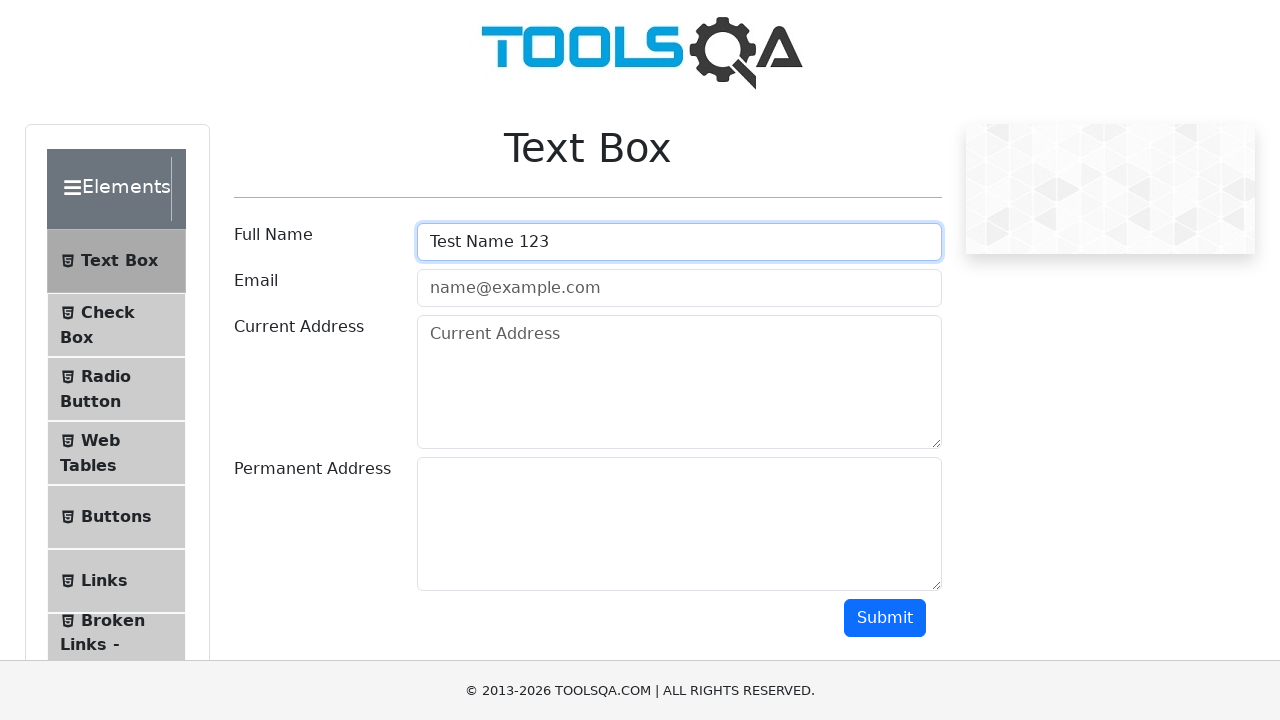

Clicked Submit button to submit the form at (885, 618) on internal:role=button[name="Submit"i]
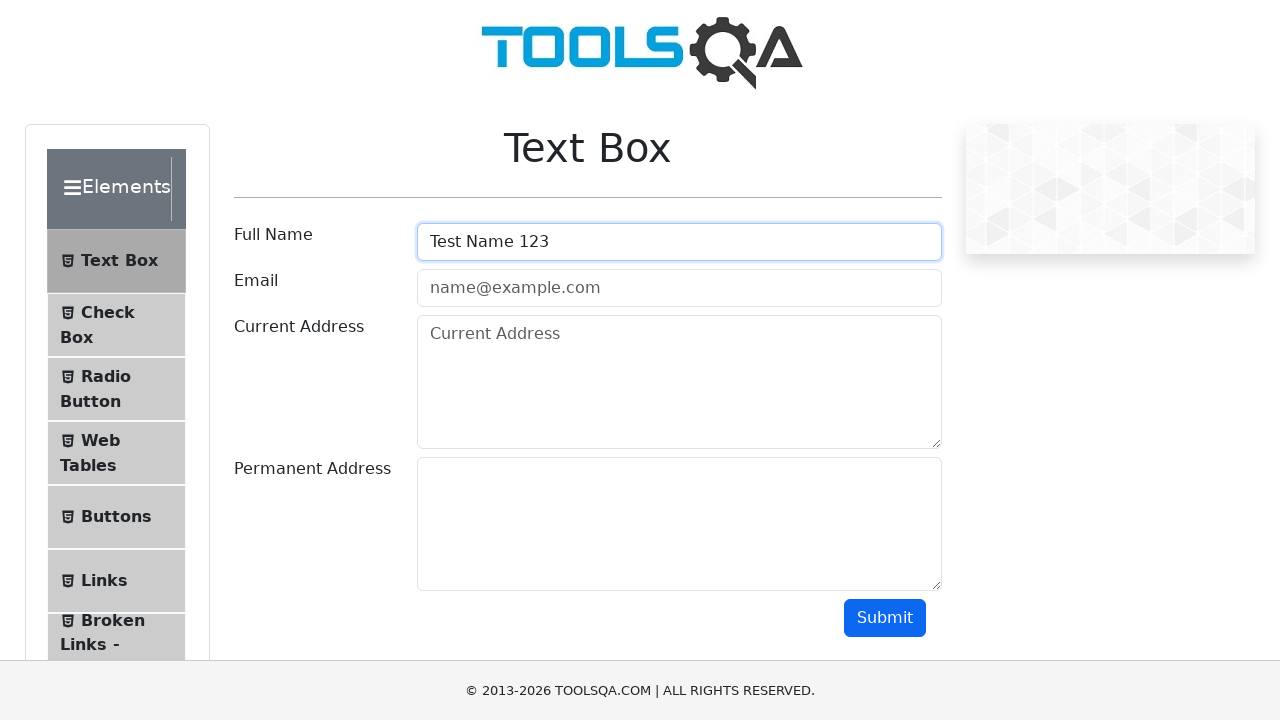

Verified output text 'Name:Test Name 123' is visible
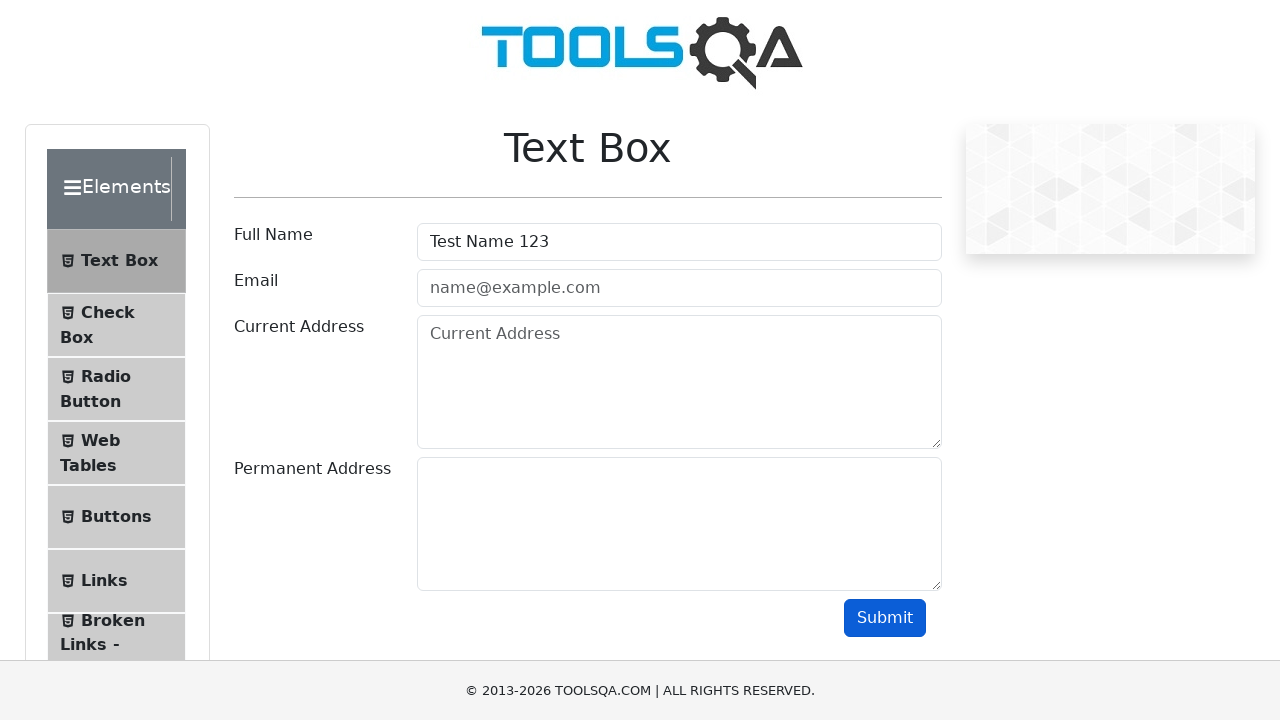

Assertion passed: Output displays entered name 'Test Name 123'
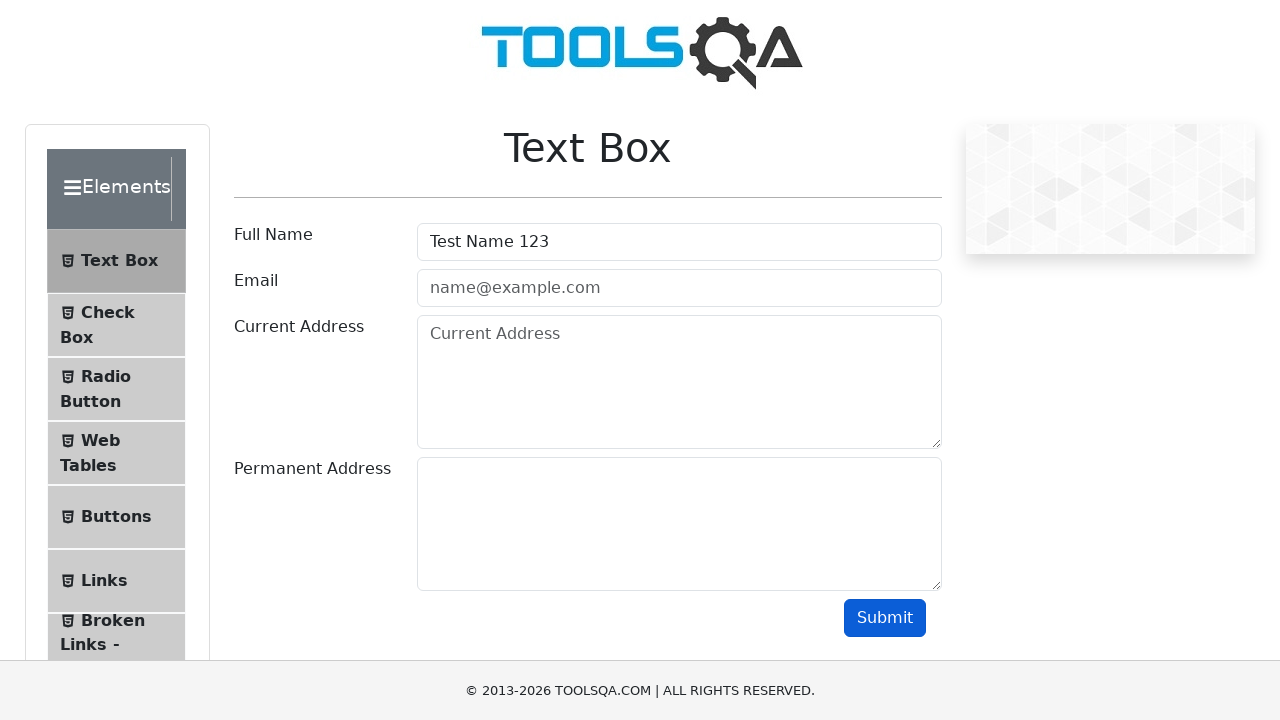

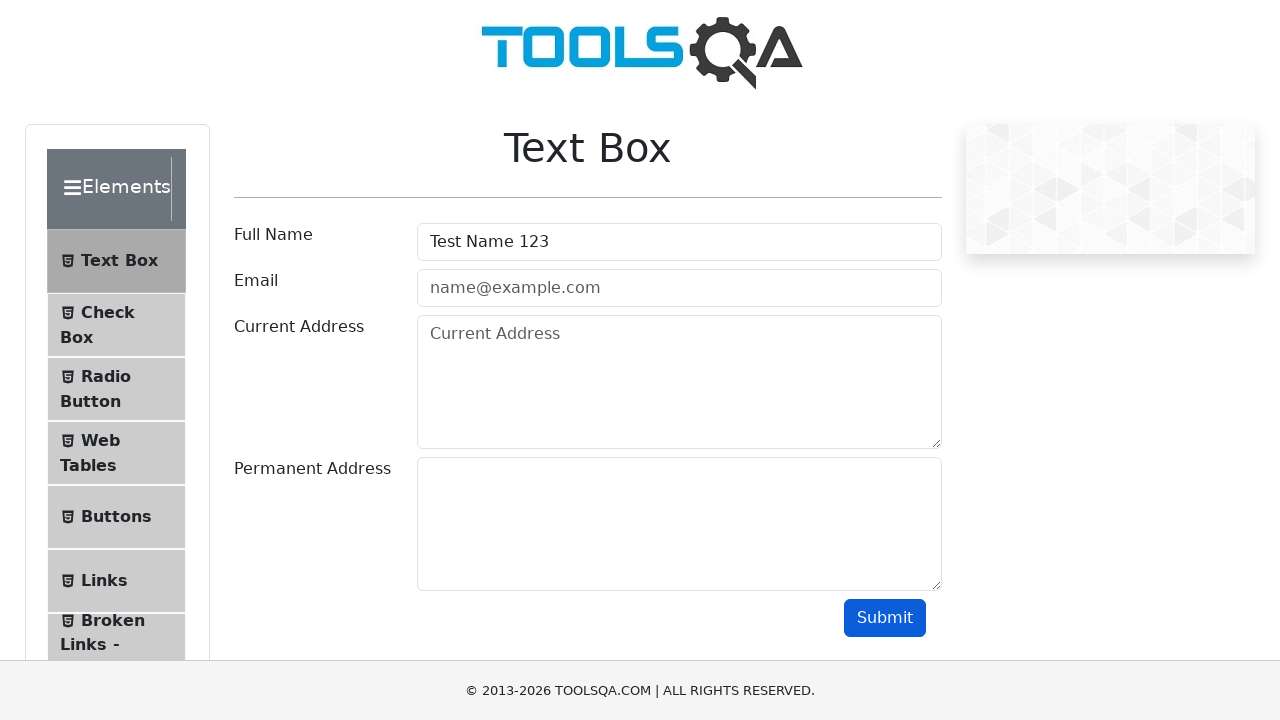